Tests calculator division with a negative number by computing -8 / 2 and verifying the result equals -4

Starting URL: https://testpages.eviltester.com/styled/apps/calculator.html

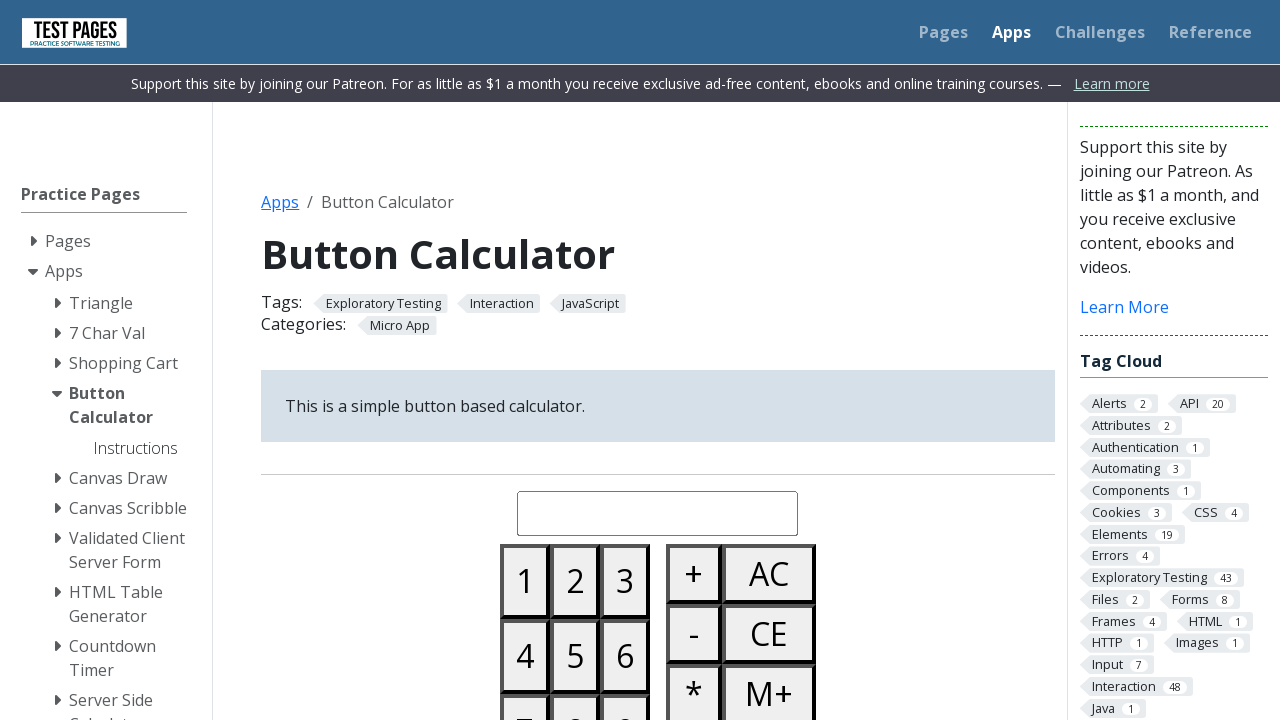

Clicked all clear button to reset calculator at (769, 574) on #buttonallclear
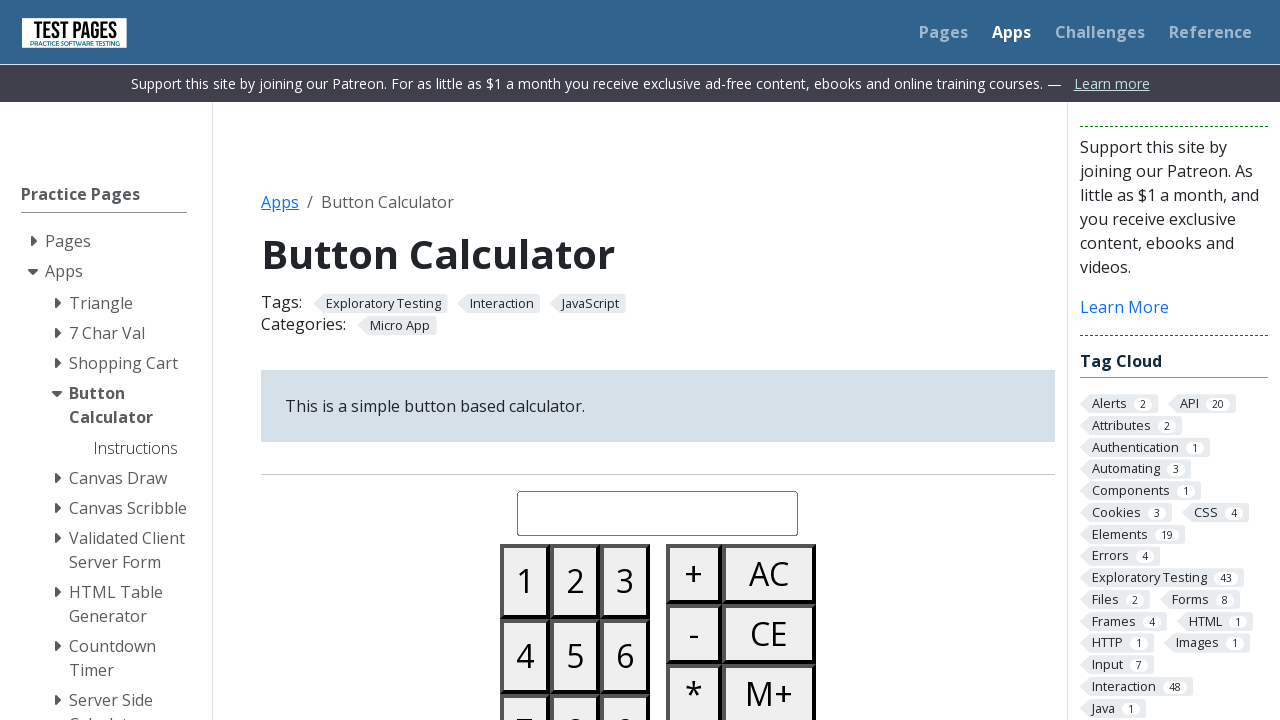

Clicked minus button to make first number negative at (694, 634) on #buttonminus
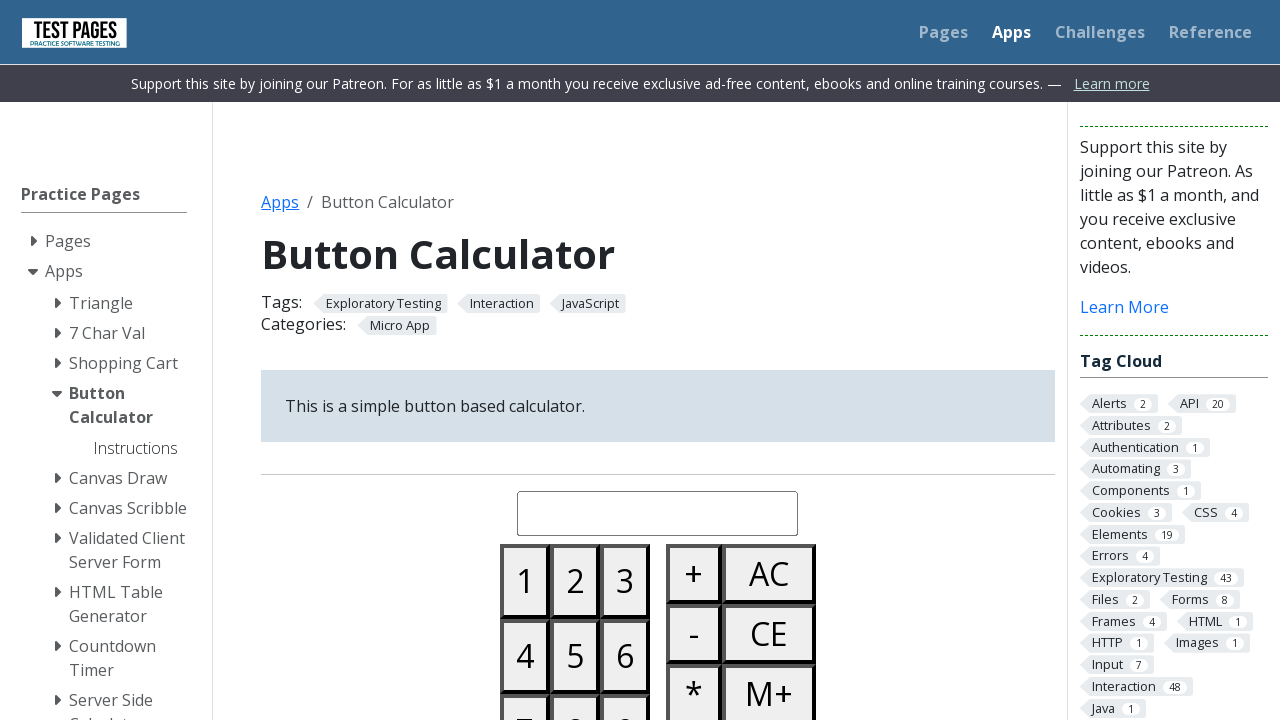

Clicked number 8 at (575, 683) on #button08
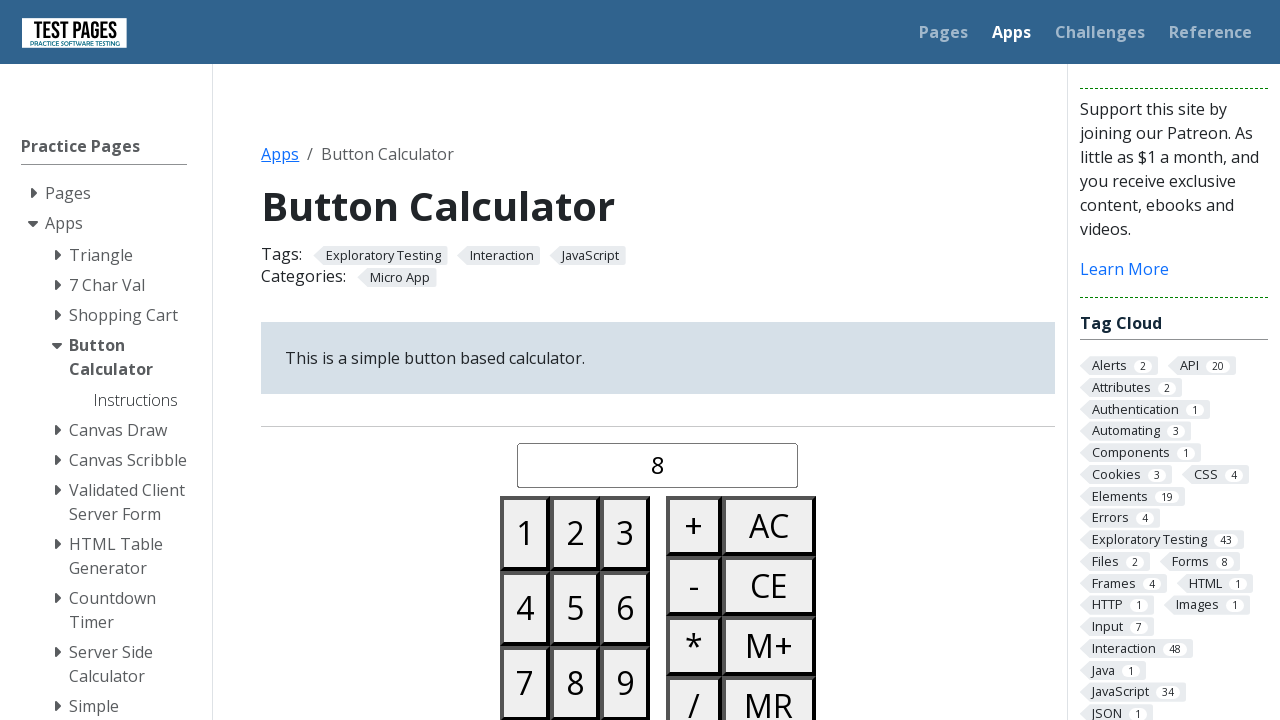

Clicked divide button at (694, 690) on #buttondivide
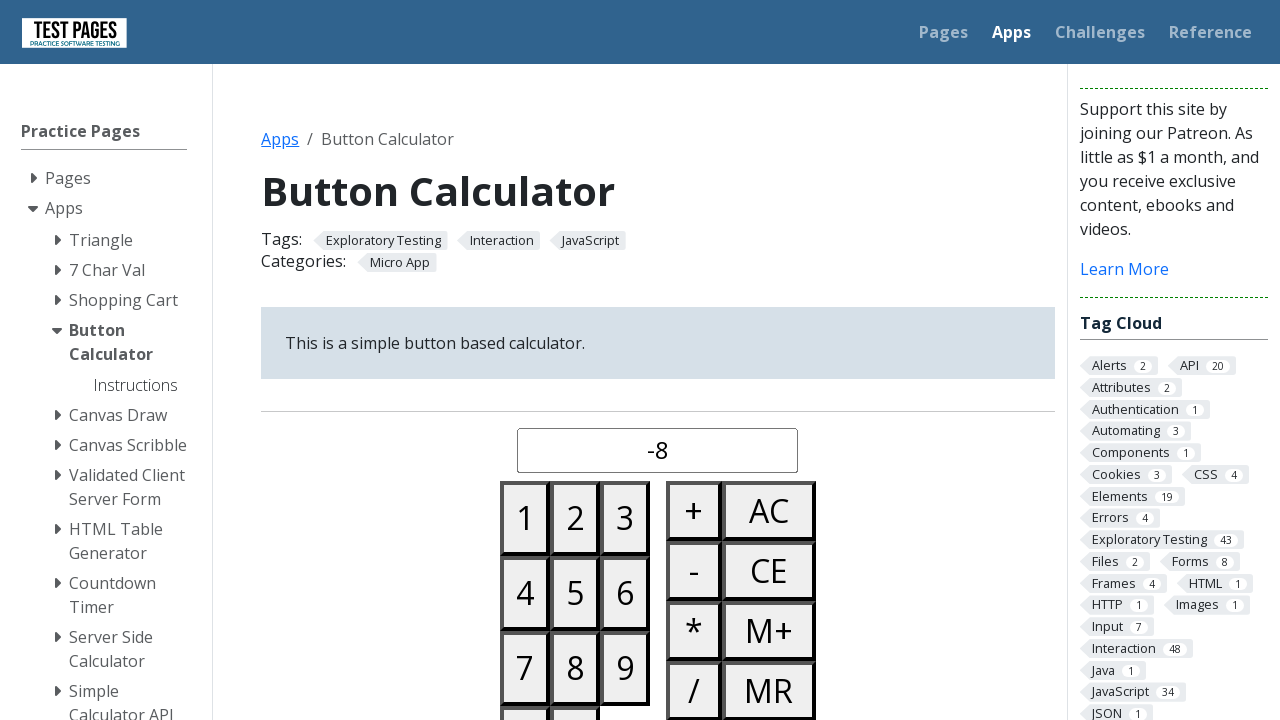

Clicked number 2 at (575, 518) on #button02
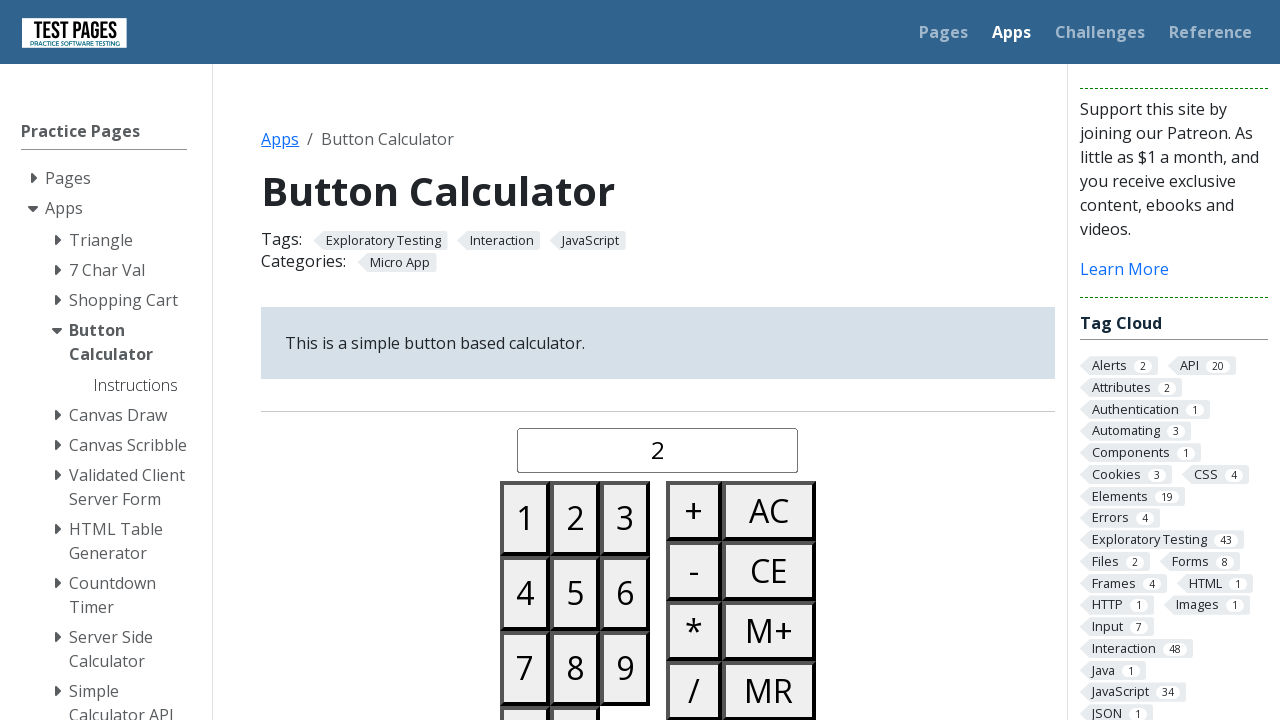

Clicked equals button at (694, 360) on #buttonequals
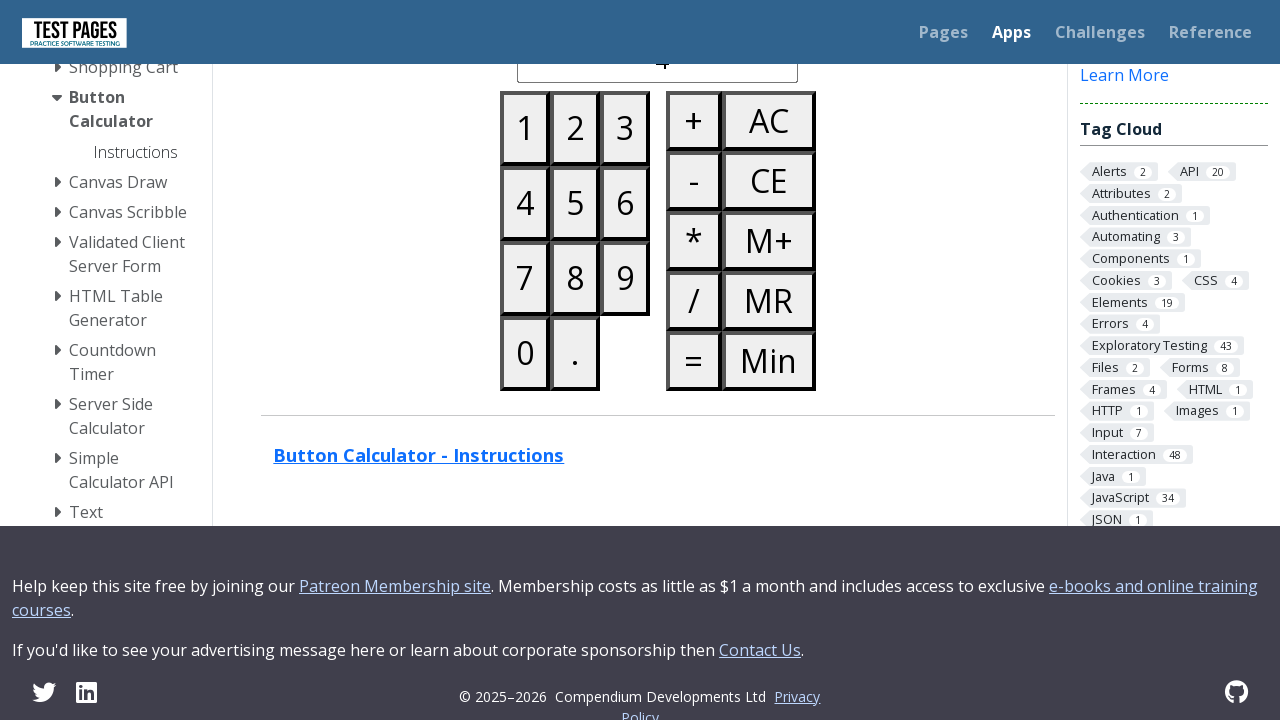

Result displayed in calculated-display element
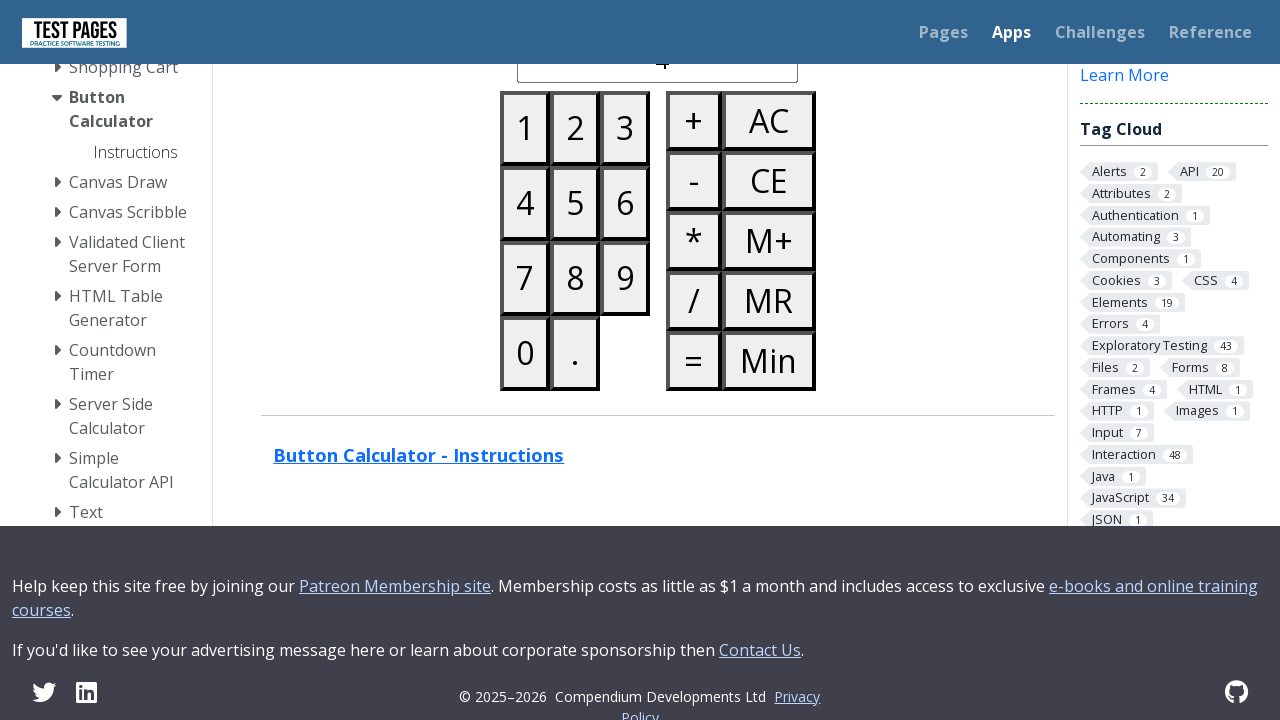

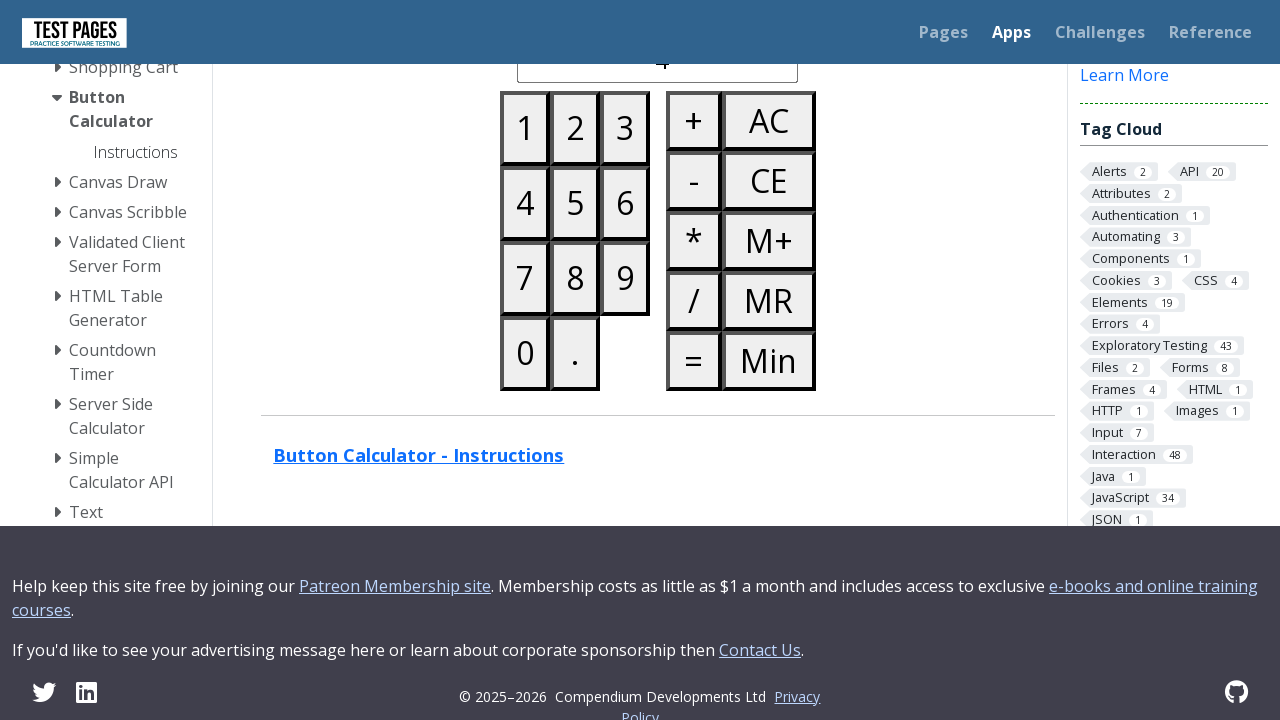